Tests interaction with custom checkboxes/radio buttons by clicking them multiple times on the W3Schools tutorial page

Starting URL: https://www.w3schools.com/howto/howto_css_custom_checkbox.asp

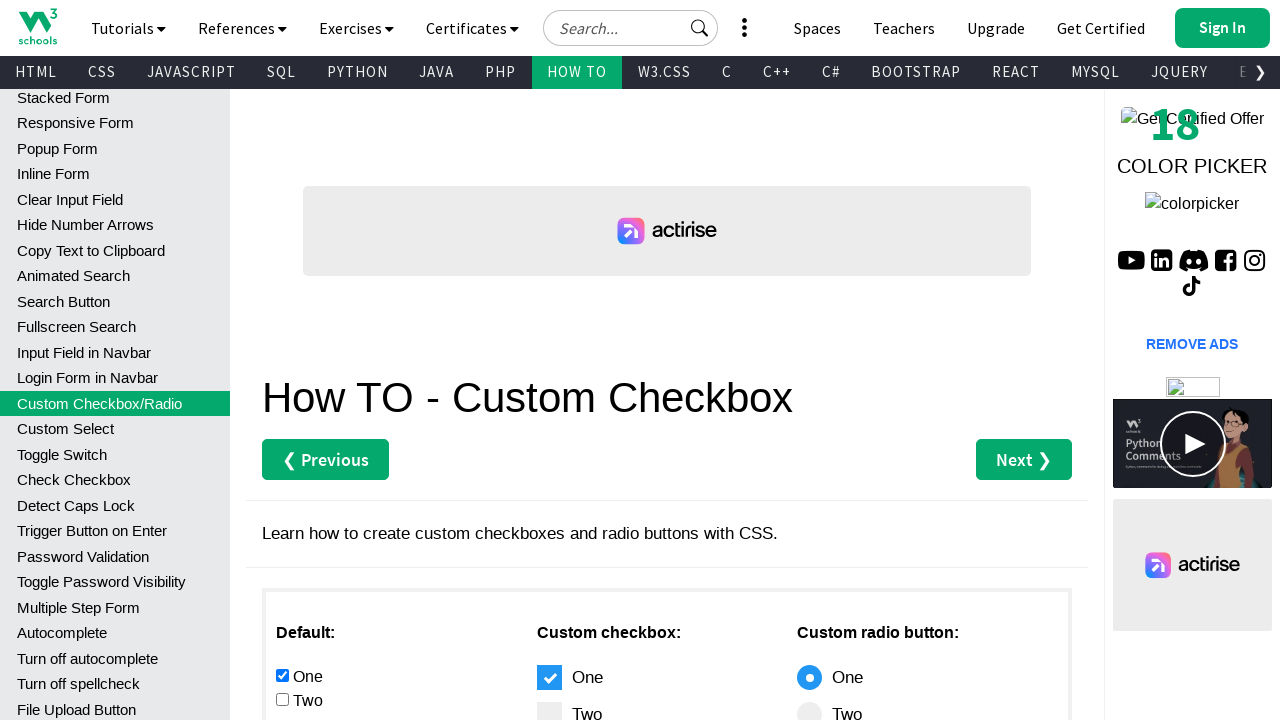

Clicked the second custom checkbox/radio button at (667, 708) on xpath=//*[@id="main"]/div[3]/div[2]/label[2]
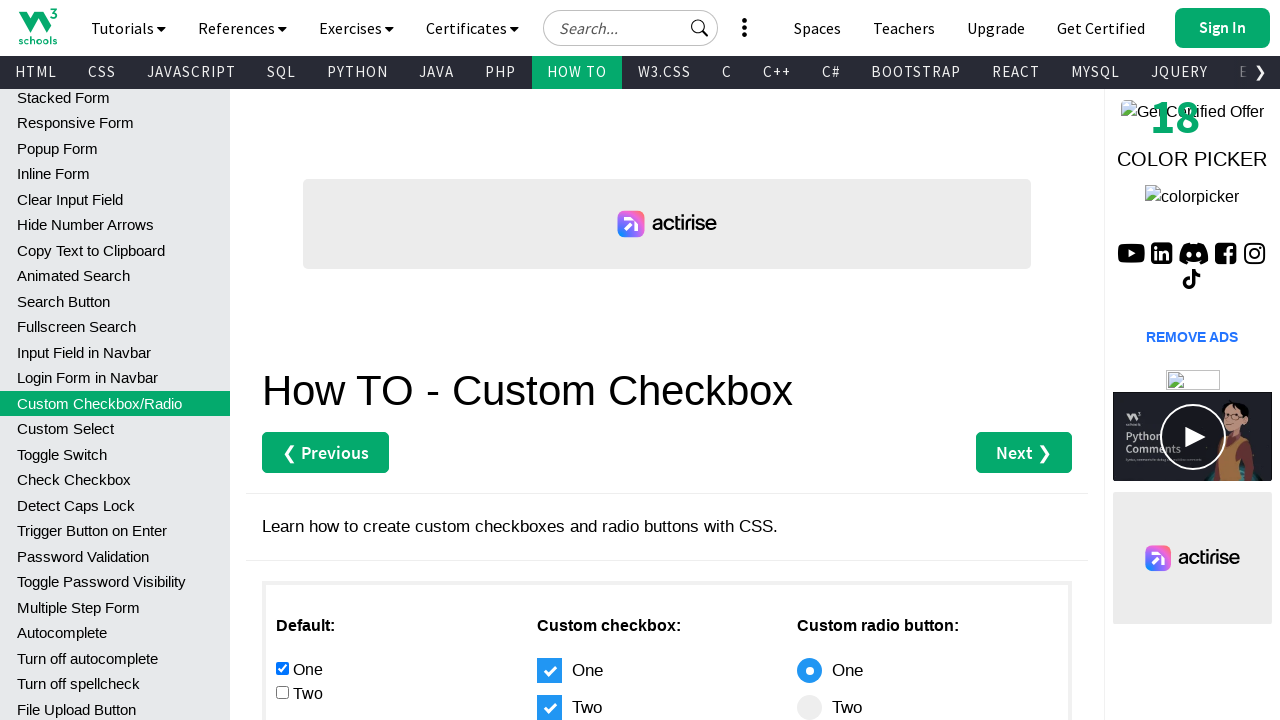

Waited 1 second after first click
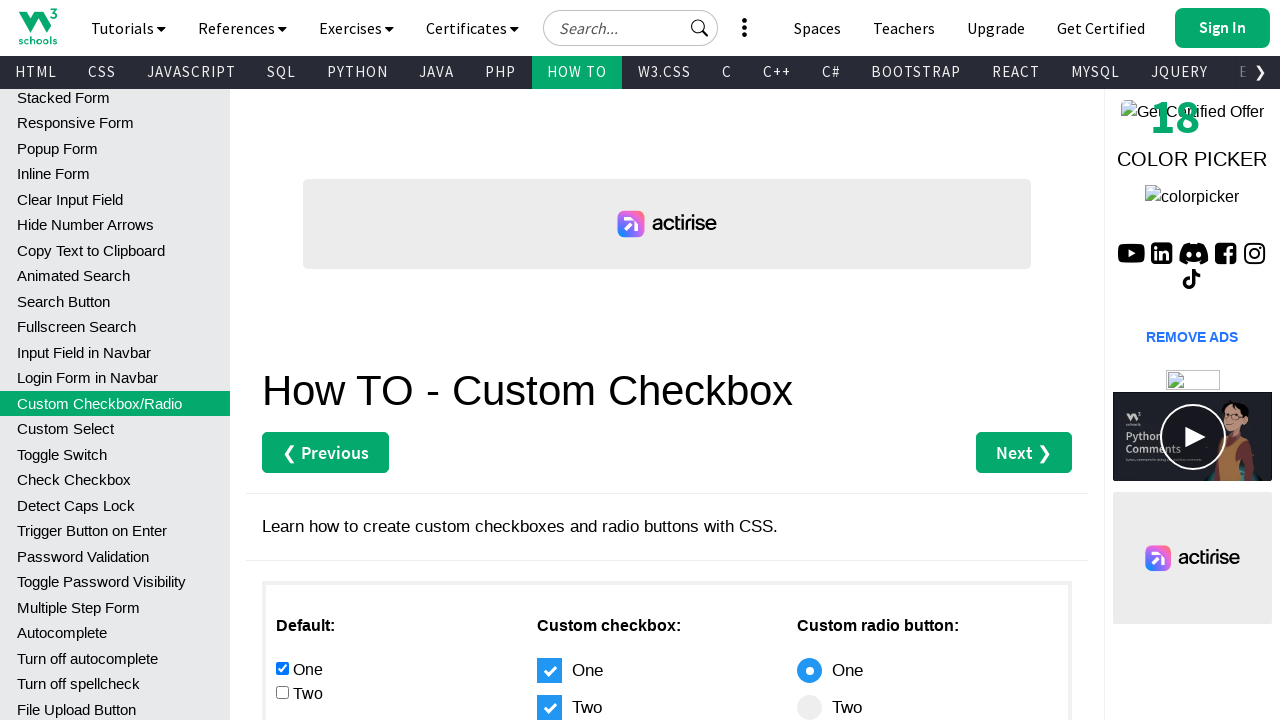

Clicked the second custom checkbox/radio button again at (667, 708) on xpath=//*[@id="main"]/div[3]/div[2]/label[2]
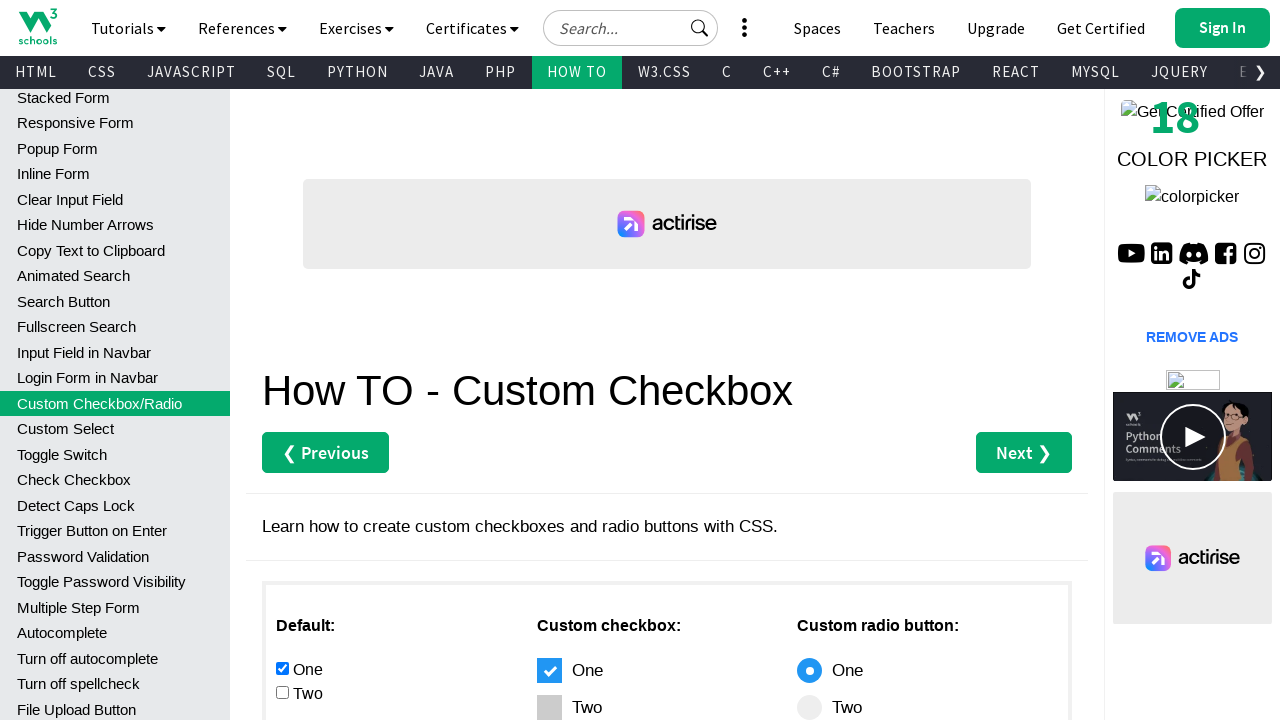

Waited 1 second after second click
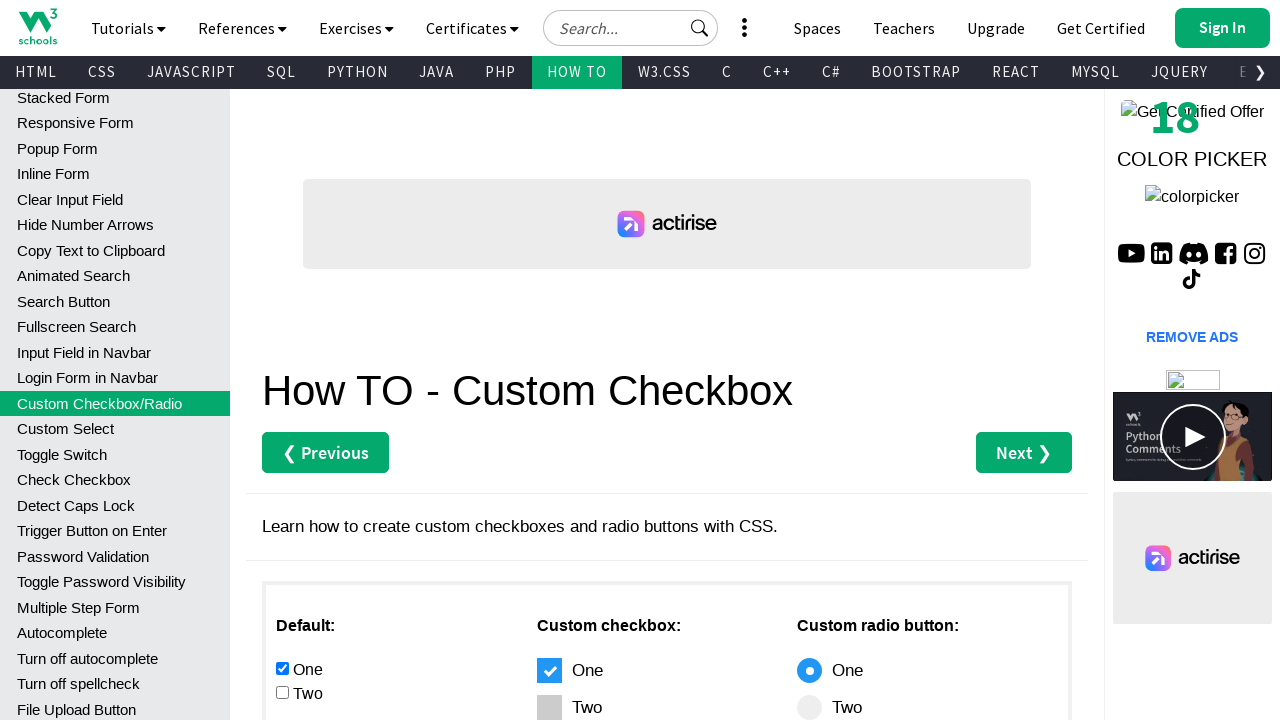

Clicked the fourth custom checkbox/radio button at (667, 361) on xpath=//*[@id="main"]/div[3]/div[2]/label[4]
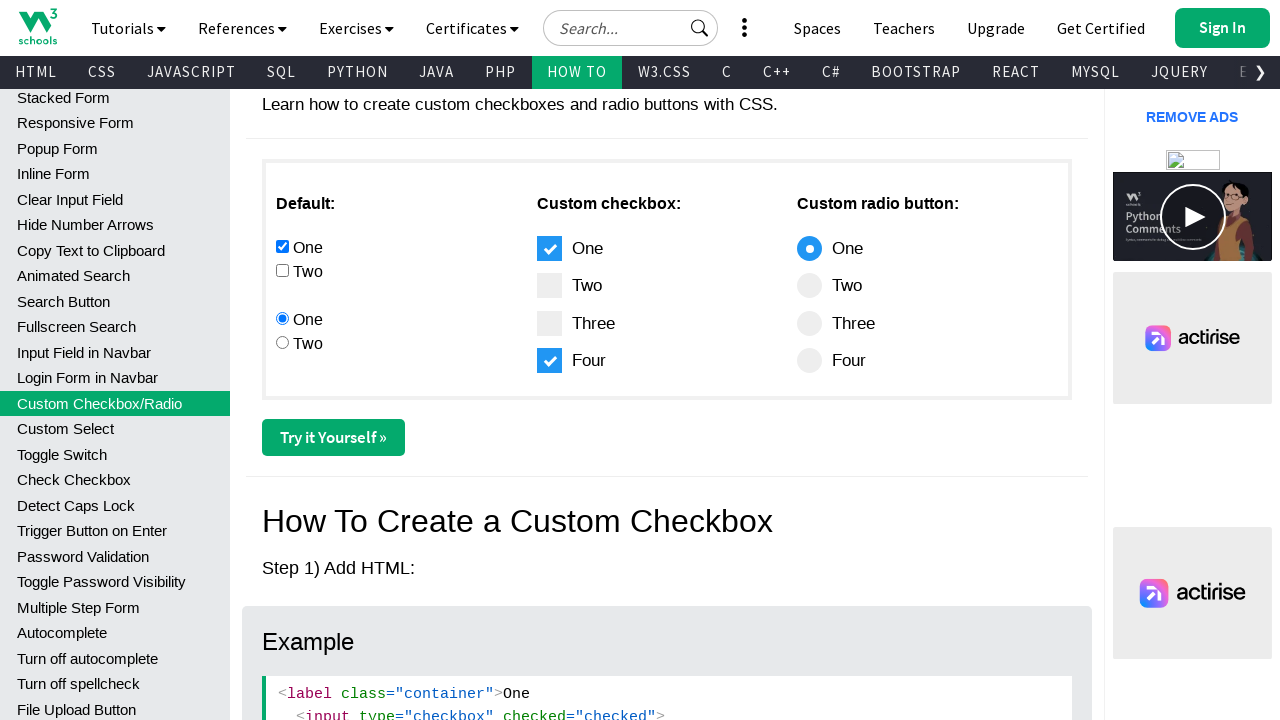

Waited 1 second after first click
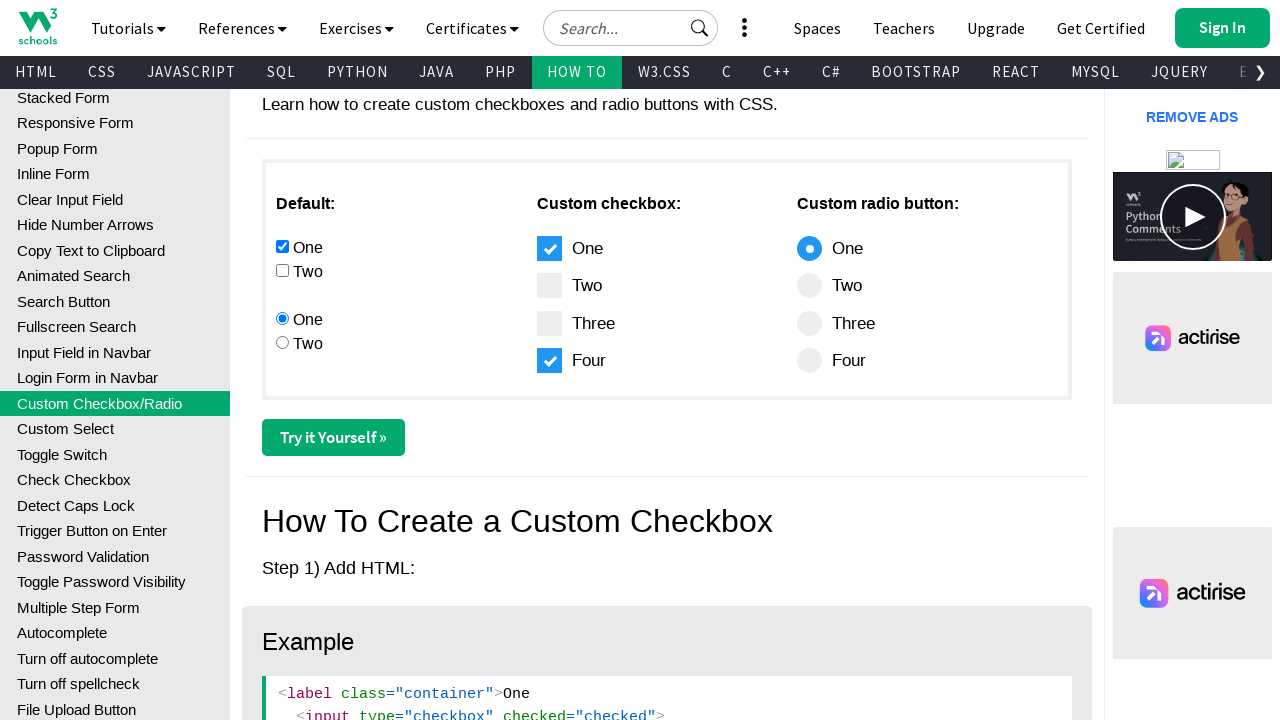

Clicked the fourth custom checkbox/radio button again at (667, 361) on xpath=//*[@id="main"]/div[3]/div[2]/label[4]
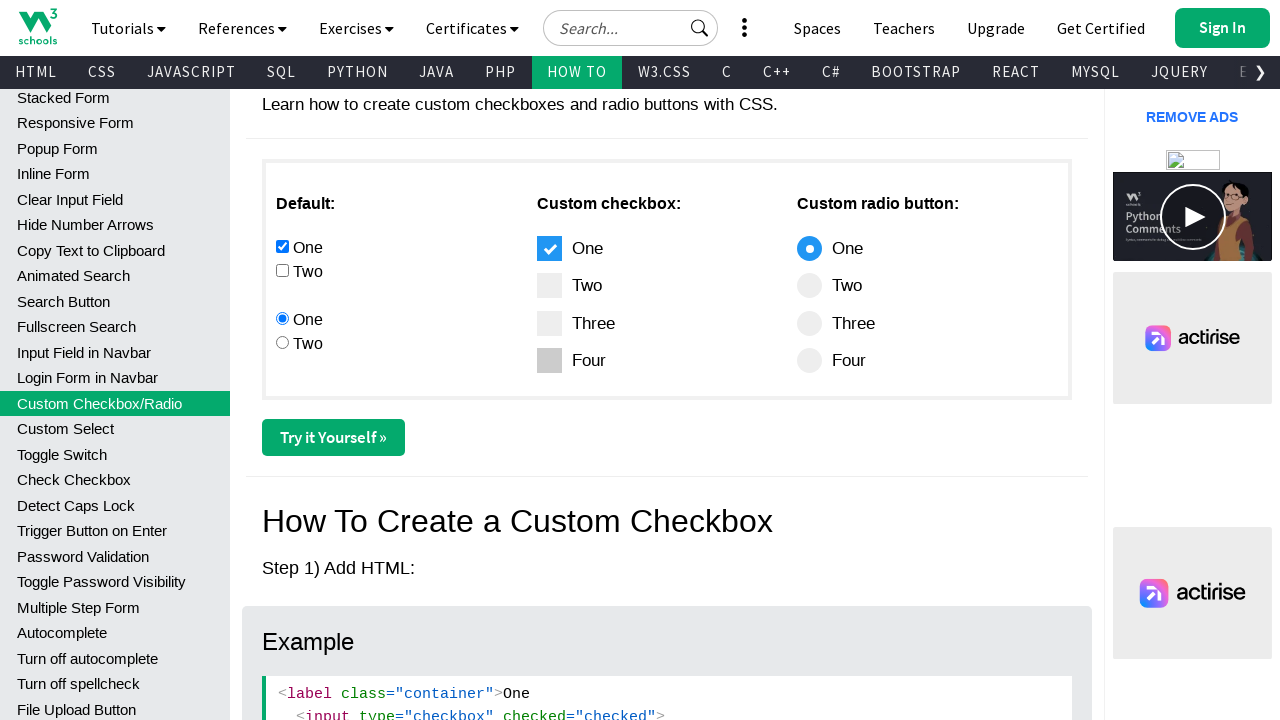

Waited 1 second after second click
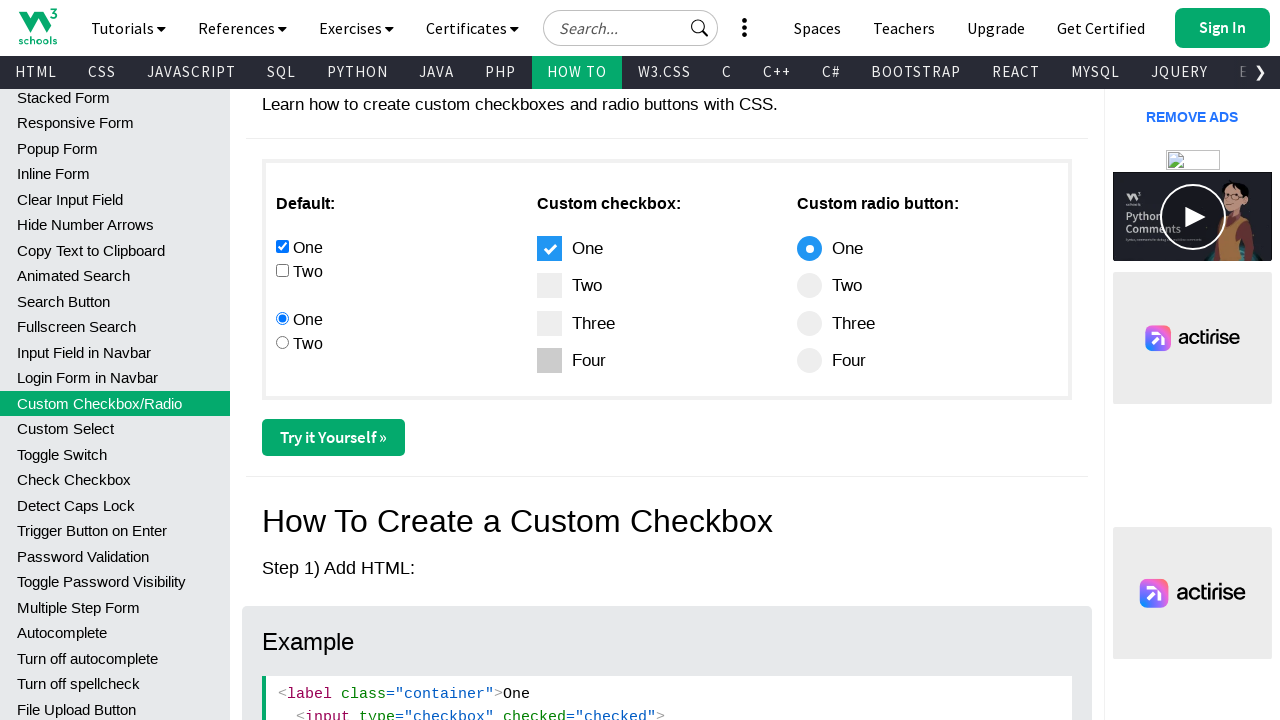

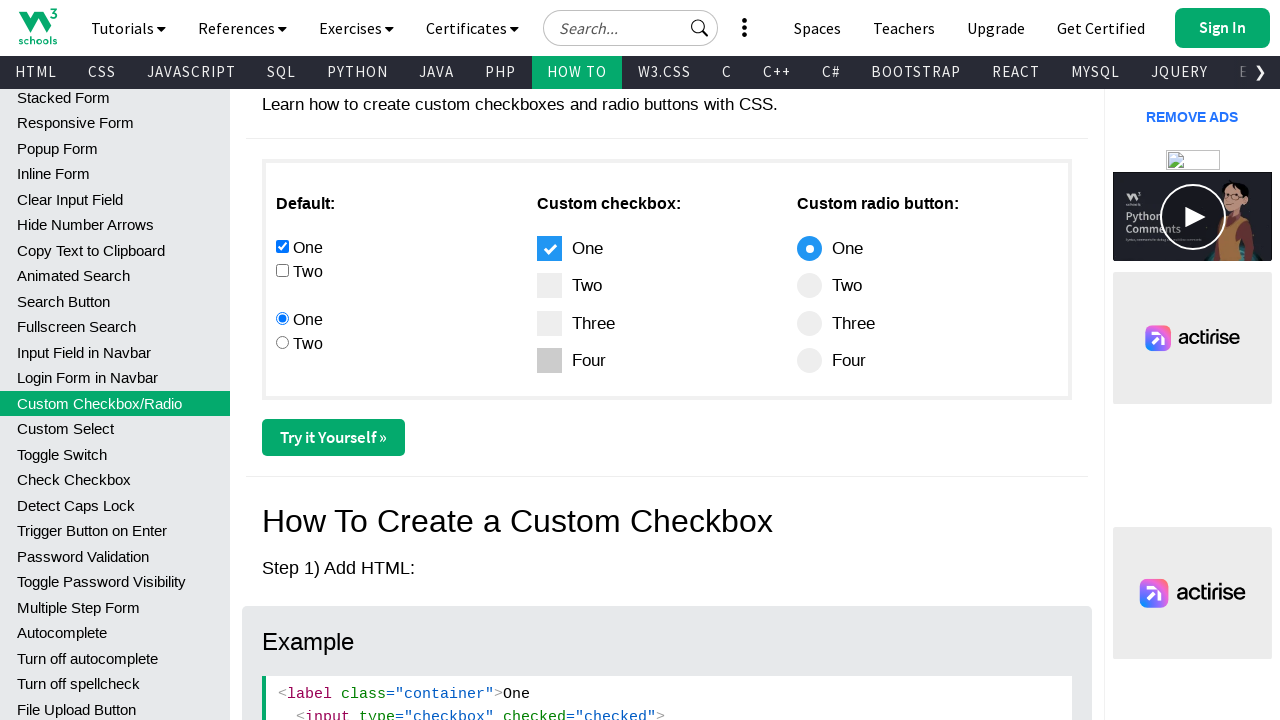